Navigates to the AJIO e-commerce website homepage and waits for the page to load.

Starting URL: https://www.ajio.com

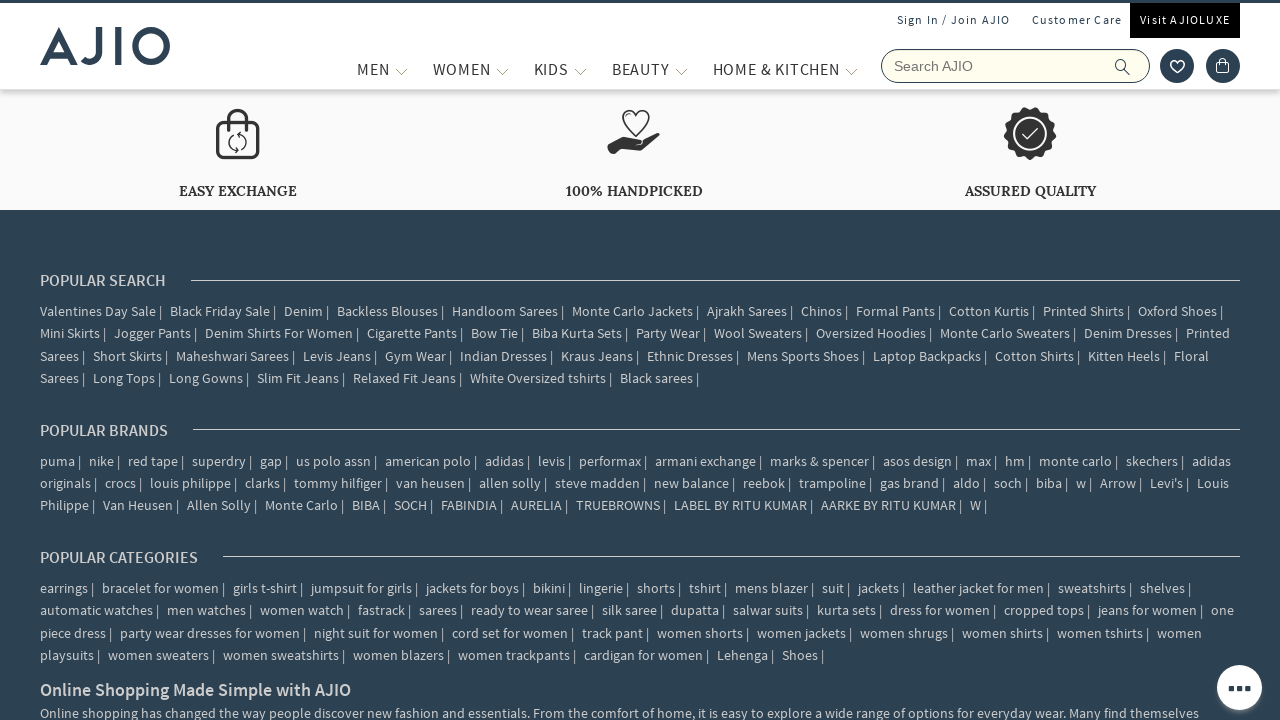

Navigated to AJIO e-commerce website homepage
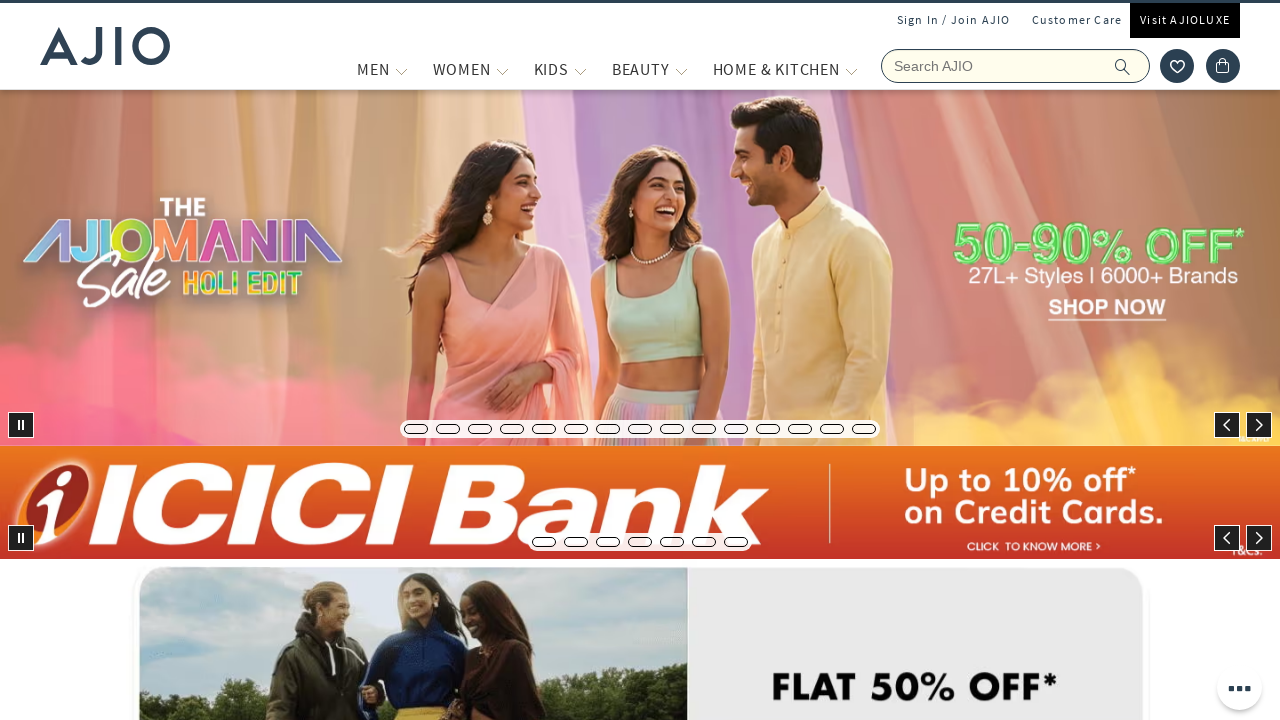

Page DOM content loaded
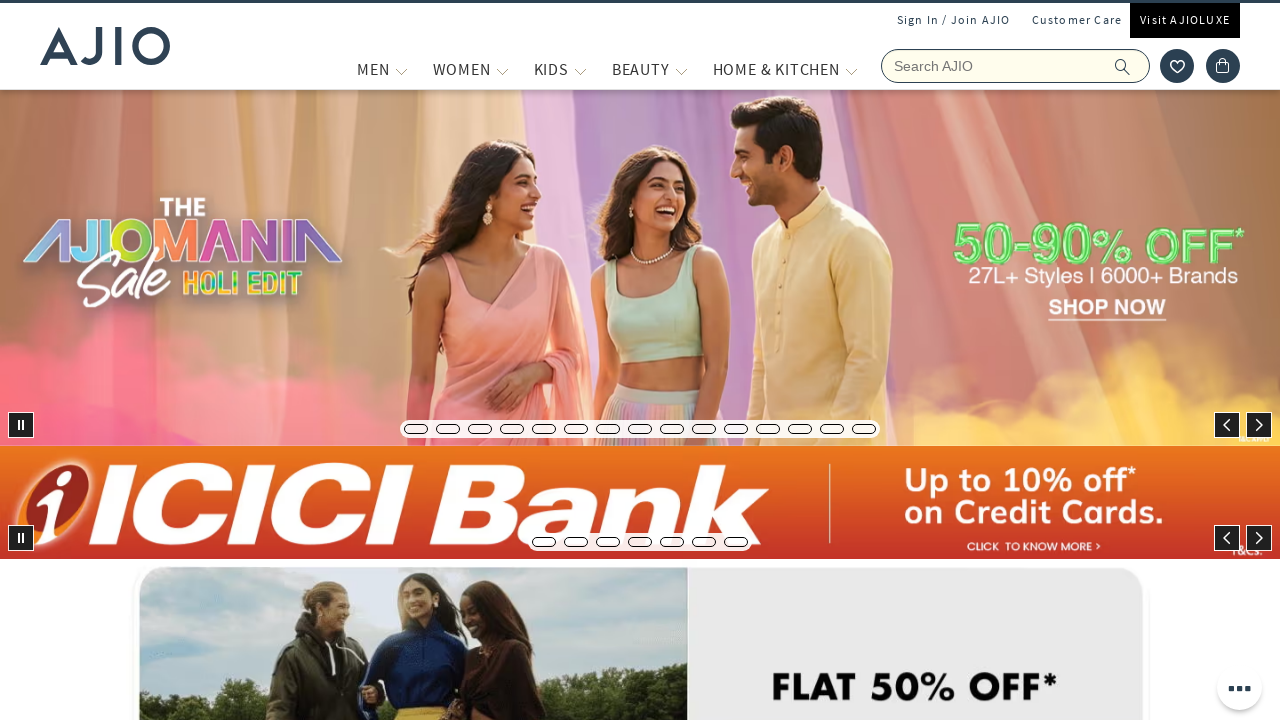

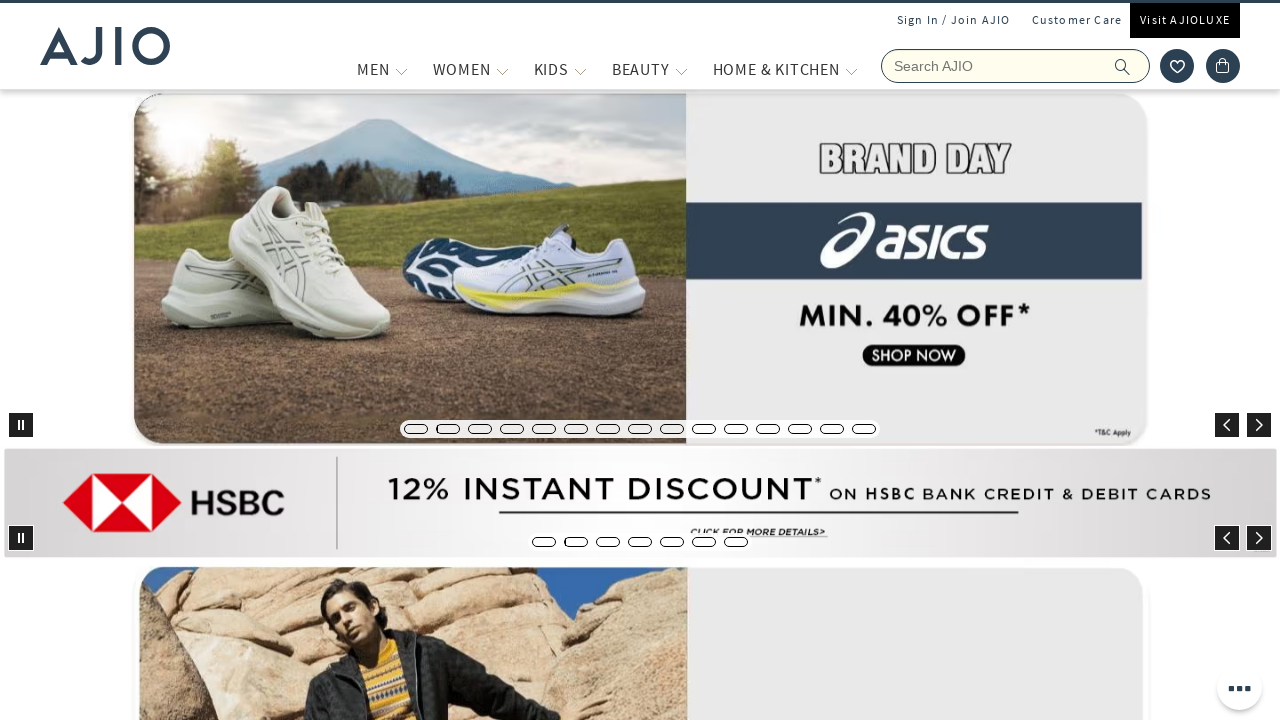